Tests horizontal slider functionality by clicking on the slider and using arrow keys to adjust its value to a random position between 0.5 and 4.5

Starting URL: https://the-internet.herokuapp.com/horizontal_slider

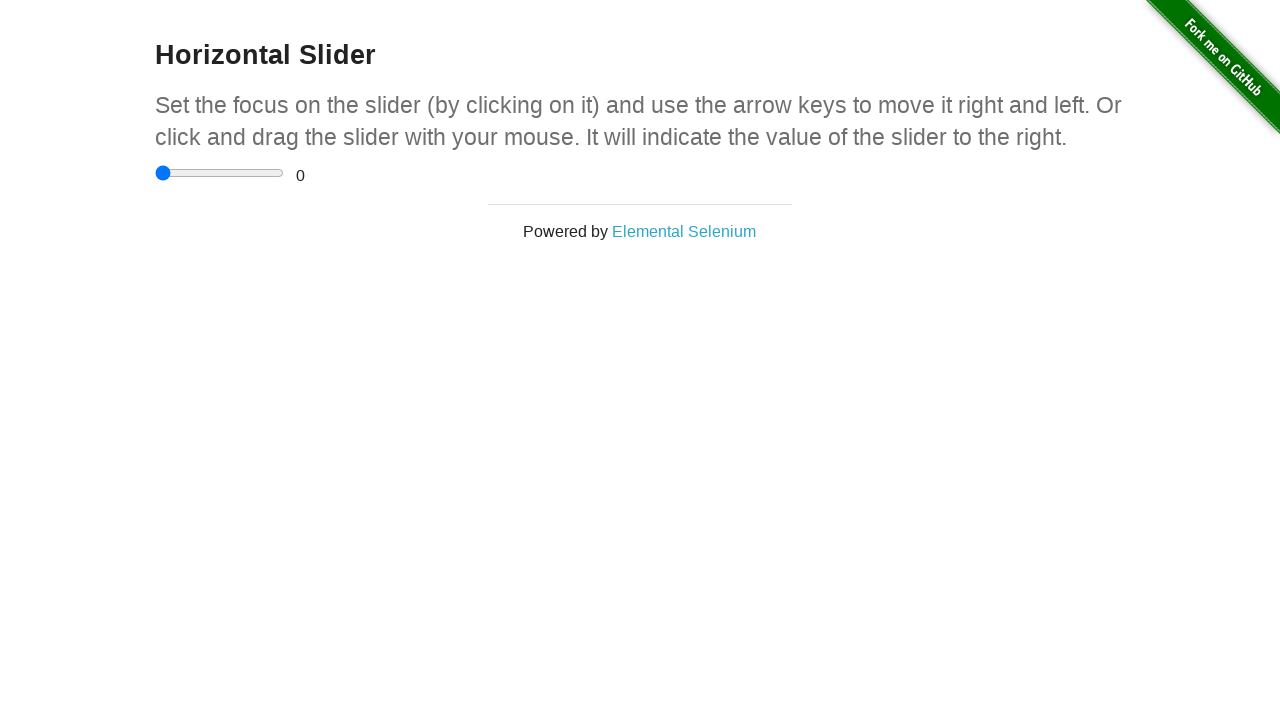

Generated random target slider value: 6
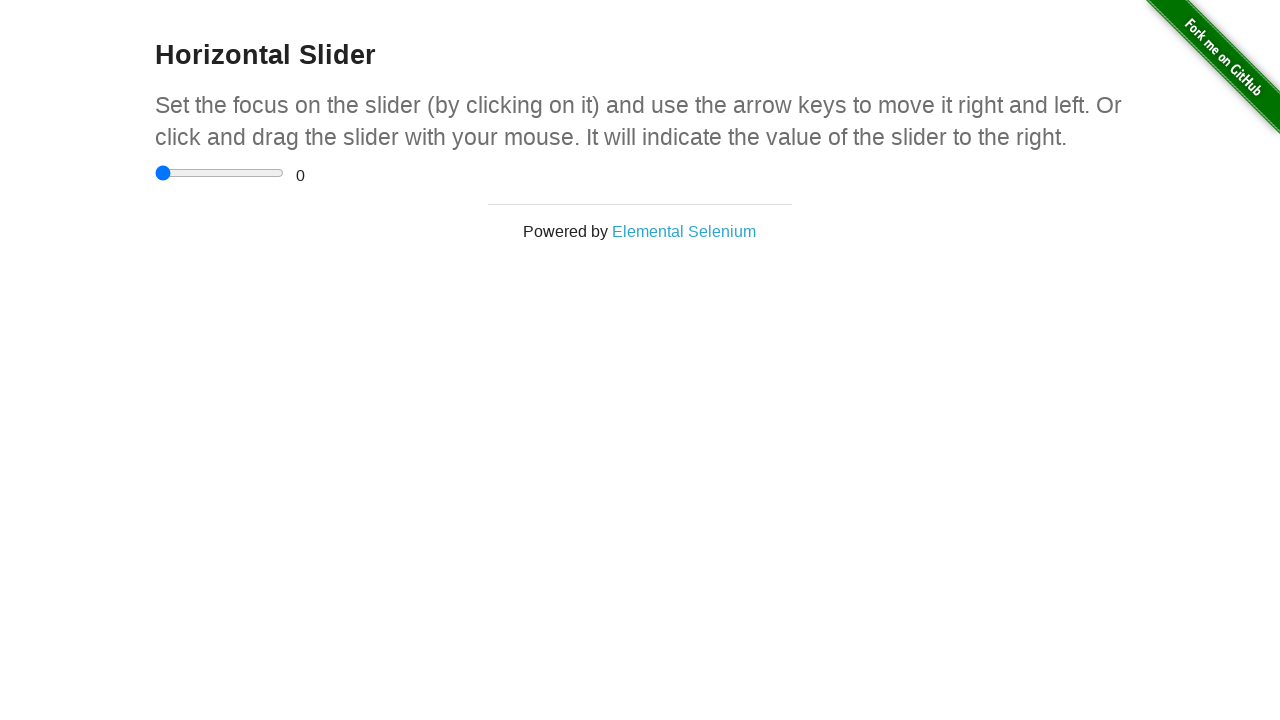

Slider element loaded and visible
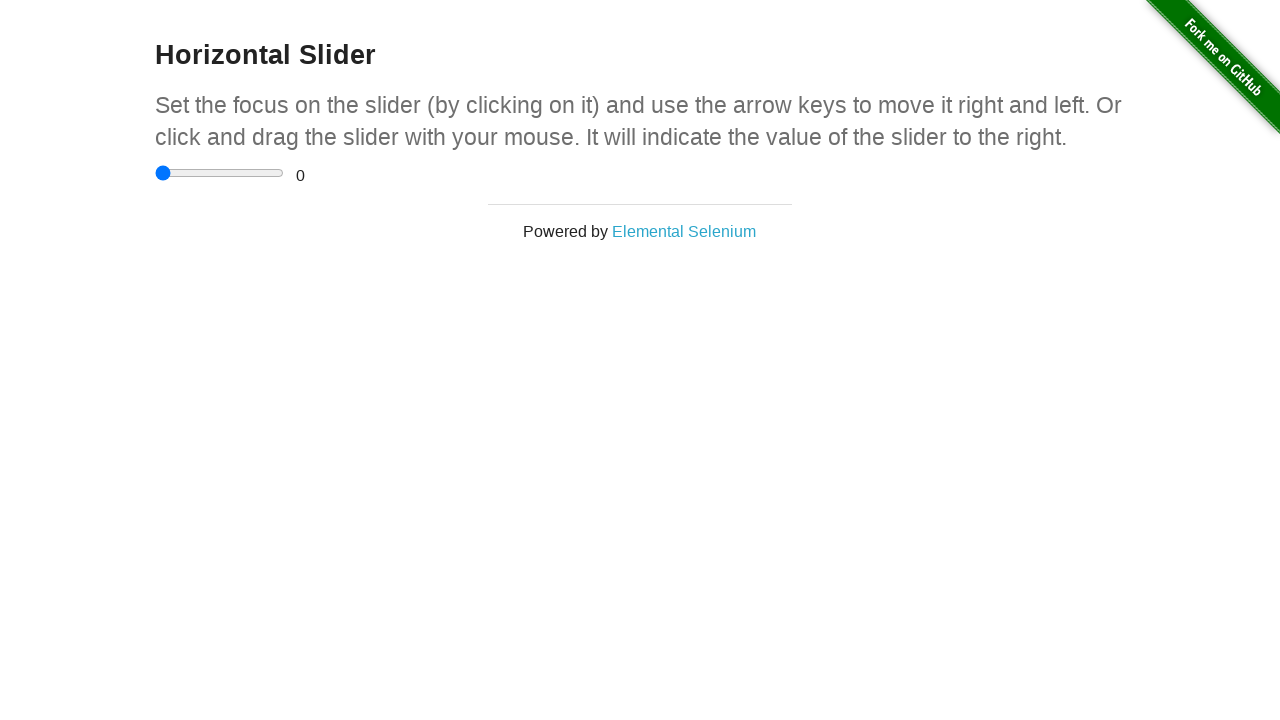

Located slider input element
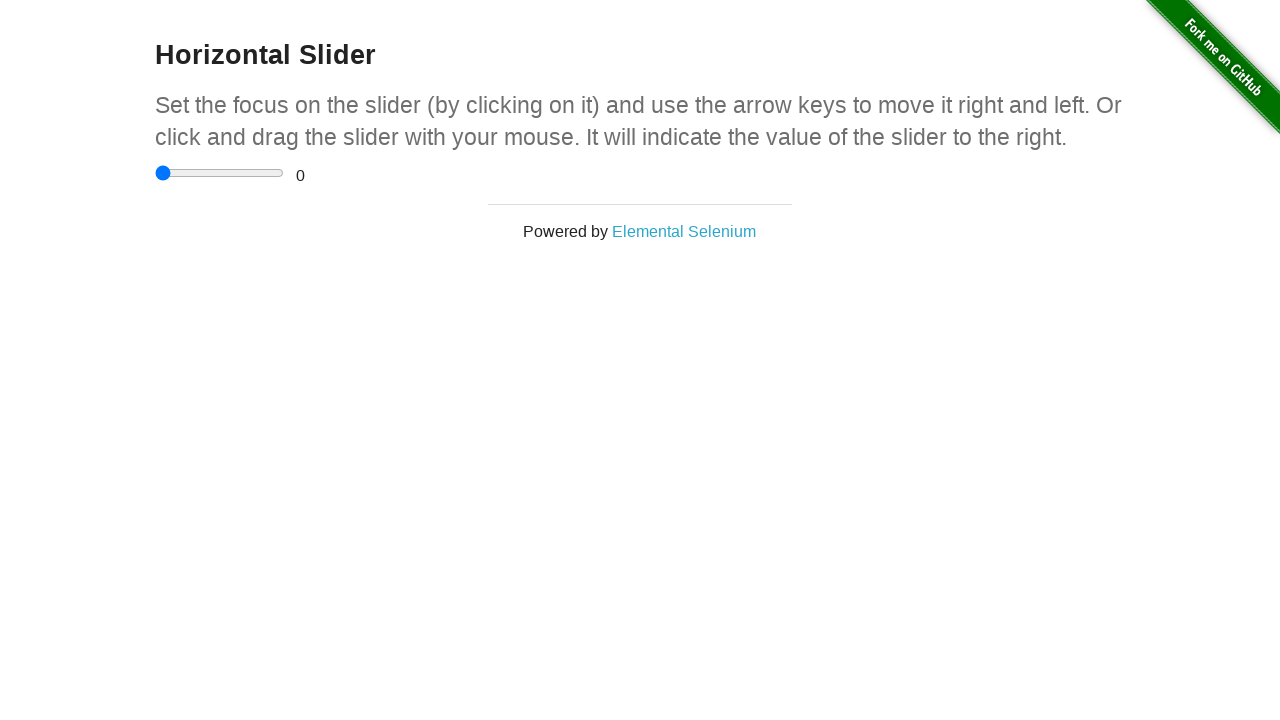

Clicked on slider to focus it at (220, 173) on .sliderContainer input
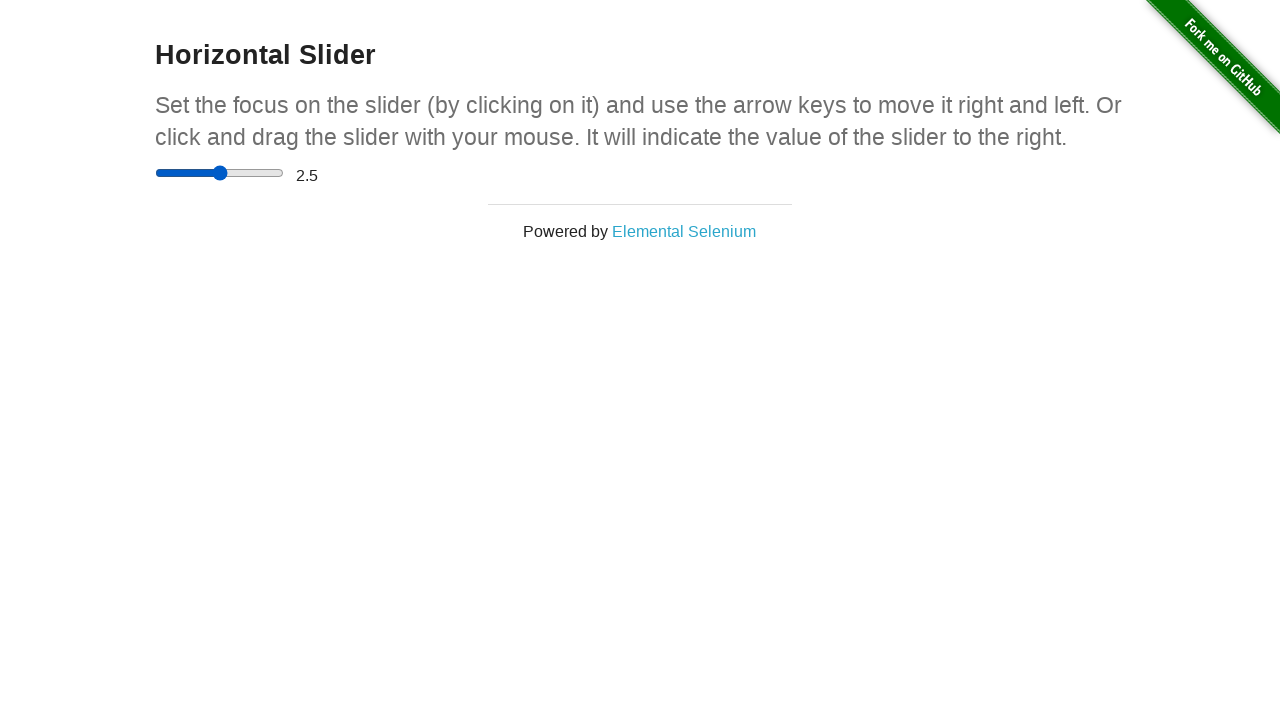

Pressed ArrowLeft to reset slider position (attempt 1/5) on .sliderContainer input
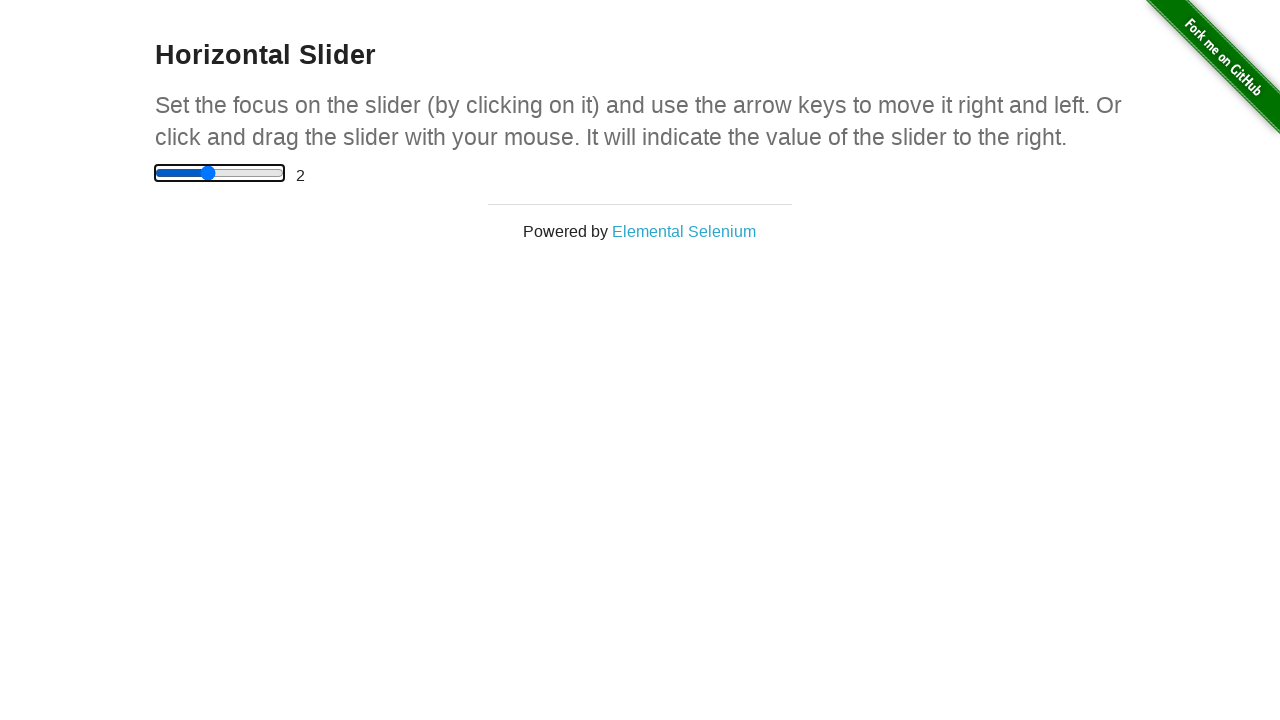

Pressed ArrowLeft to reset slider position (attempt 2/5) on .sliderContainer input
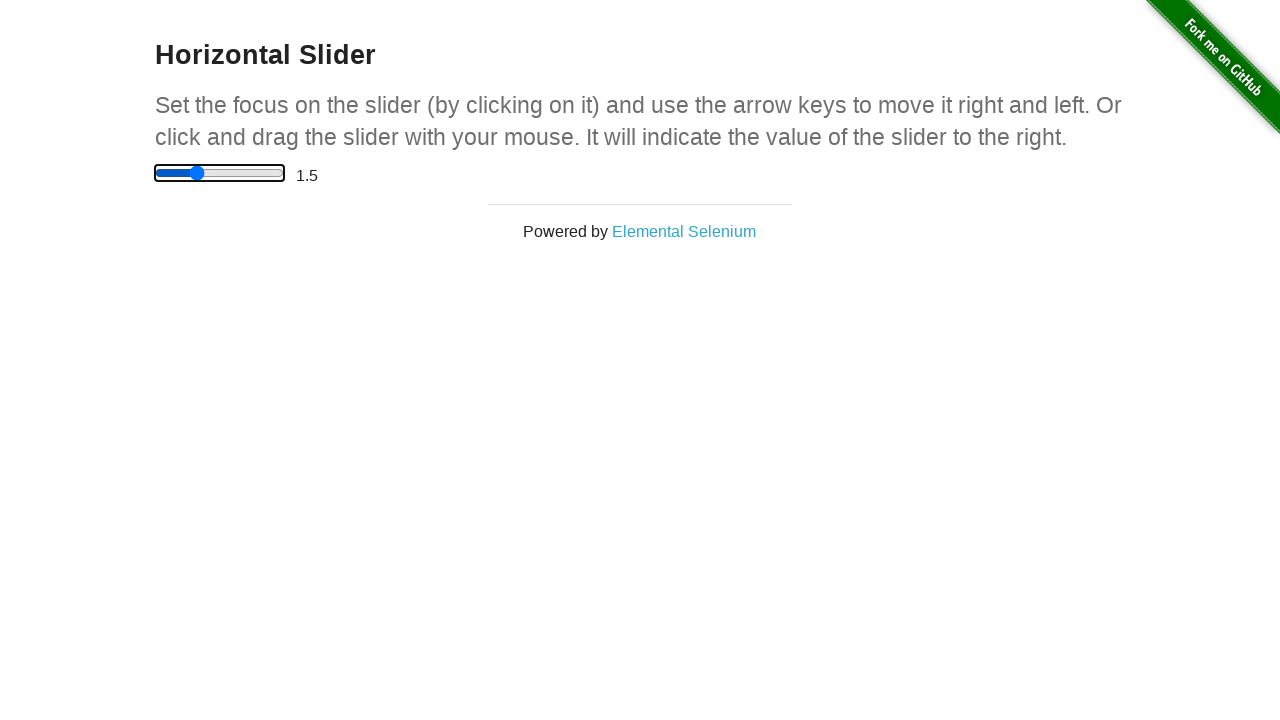

Pressed ArrowLeft to reset slider position (attempt 3/5) on .sliderContainer input
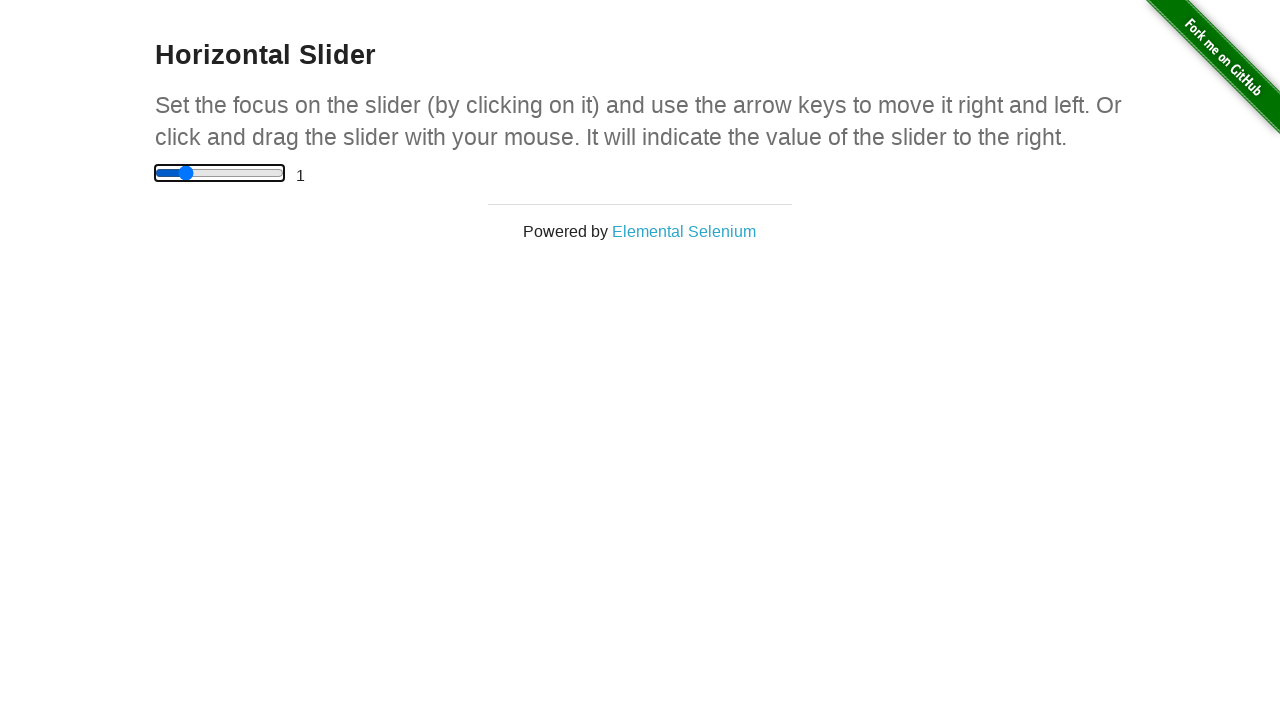

Pressed ArrowLeft to reset slider position (attempt 4/5) on .sliderContainer input
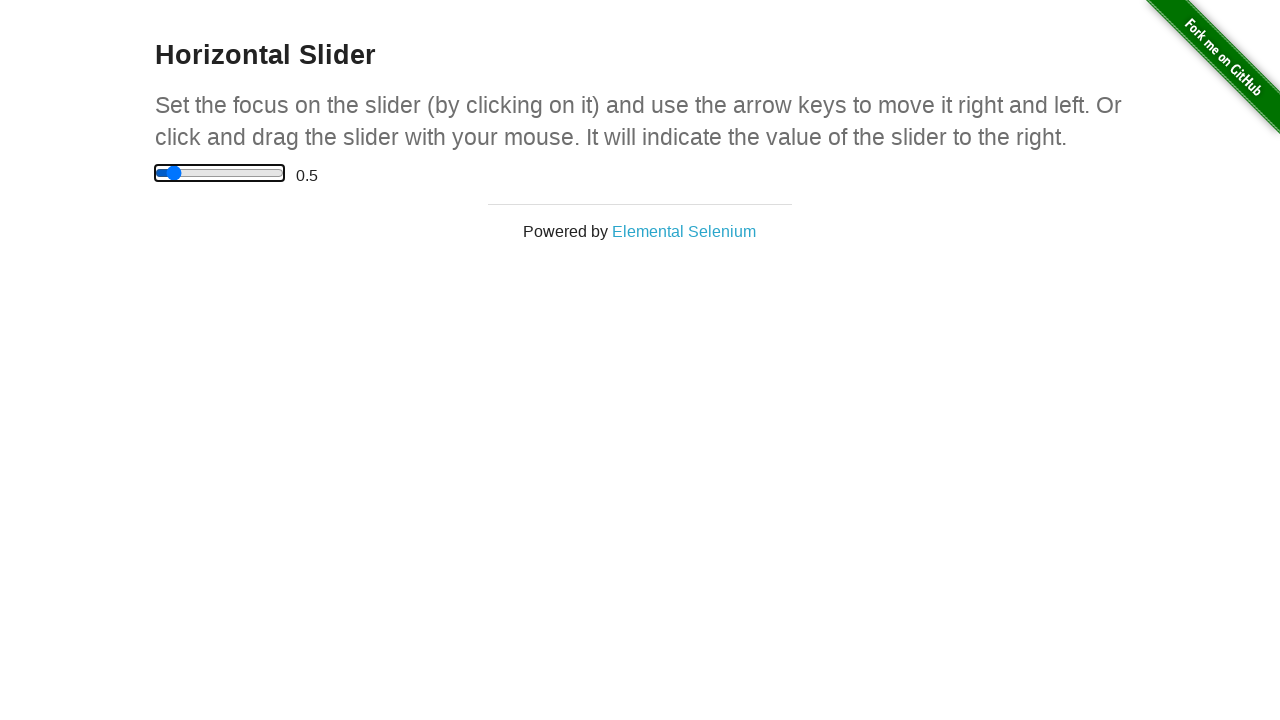

Pressed ArrowLeft to reset slider position (attempt 5/5) on .sliderContainer input
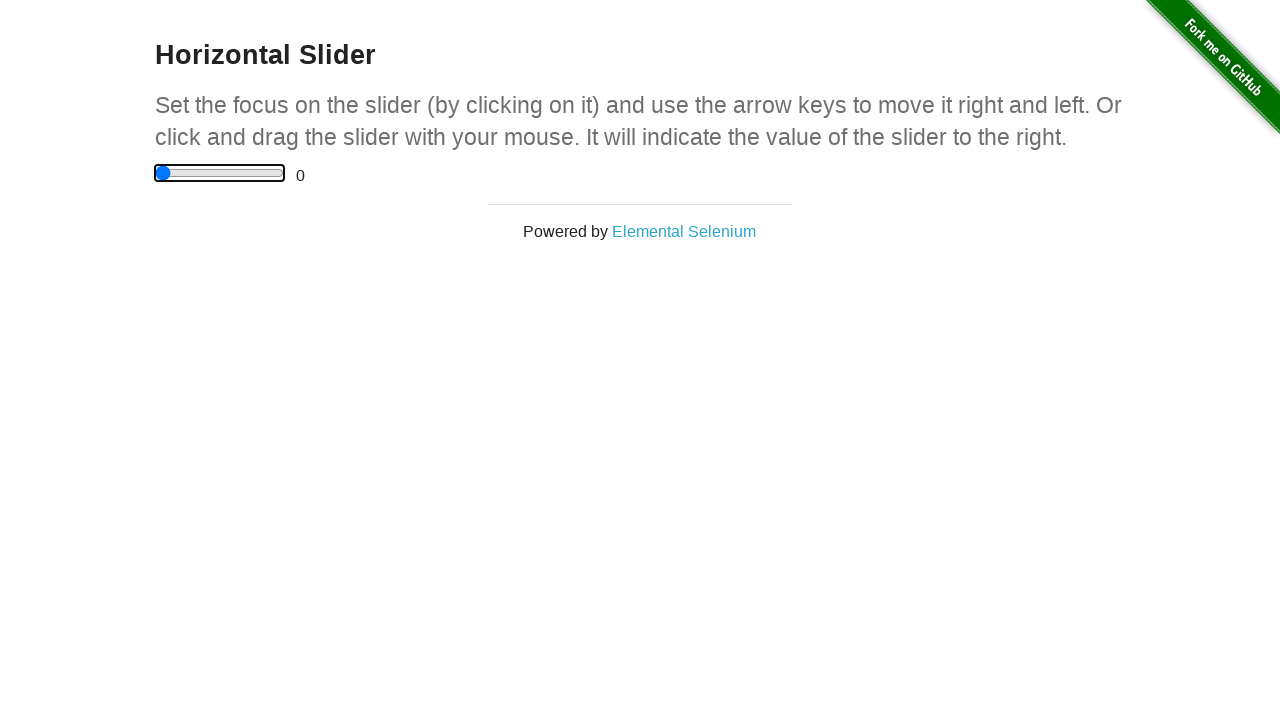

Pressed ArrowRight to move slider toward target position (move 1/6) on .sliderContainer input
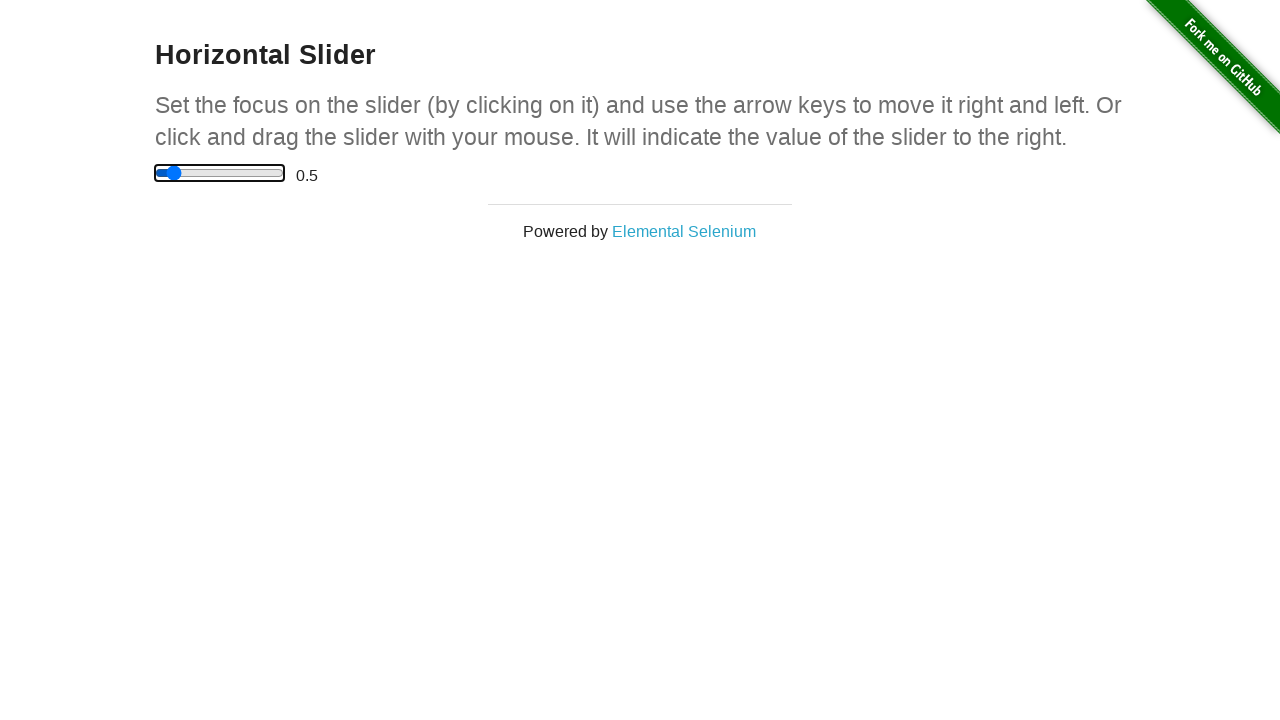

Pressed ArrowRight to move slider toward target position (move 2/6) on .sliderContainer input
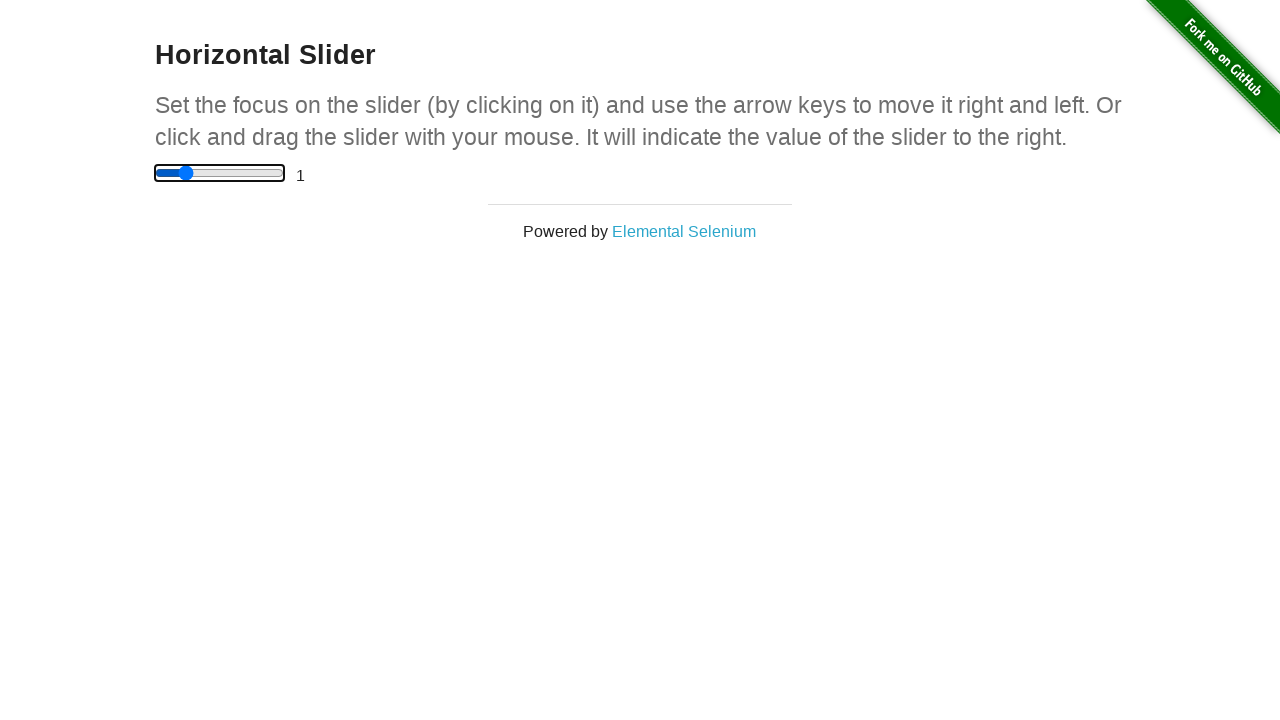

Pressed ArrowRight to move slider toward target position (move 3/6) on .sliderContainer input
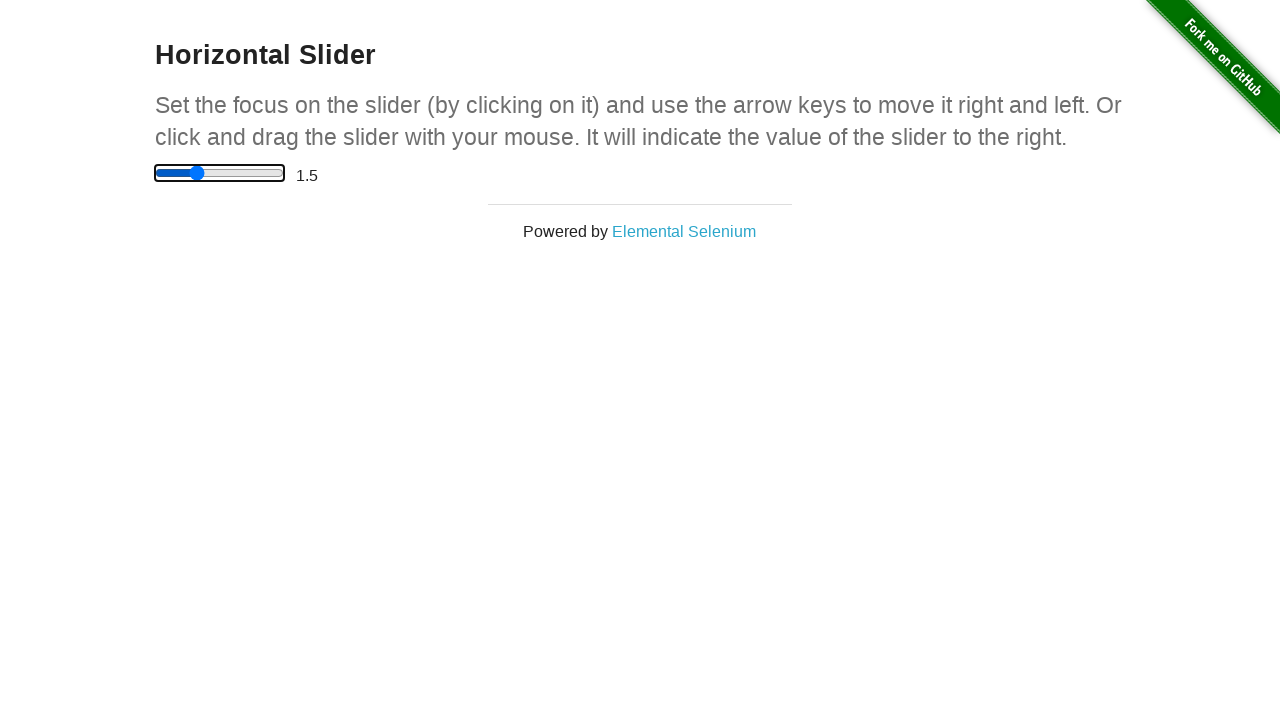

Pressed ArrowRight to move slider toward target position (move 4/6) on .sliderContainer input
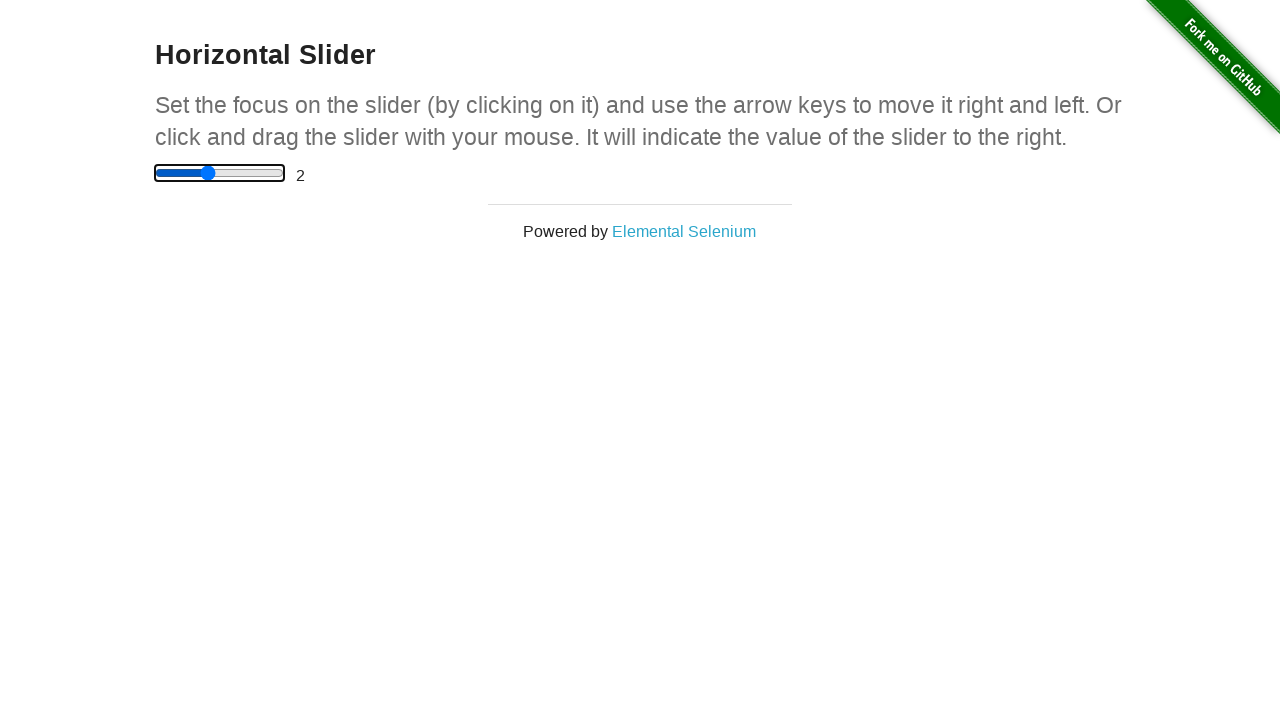

Pressed ArrowRight to move slider toward target position (move 5/6) on .sliderContainer input
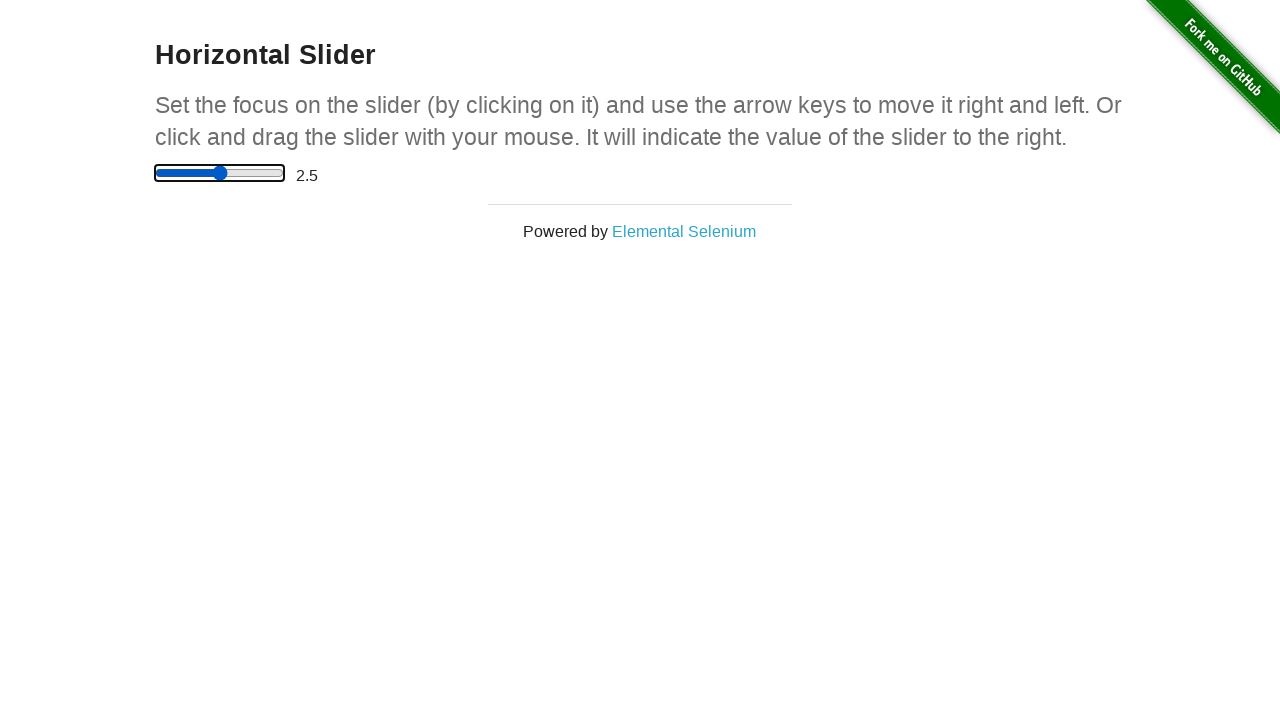

Pressed ArrowRight to move slider toward target position (move 6/6) on .sliderContainer input
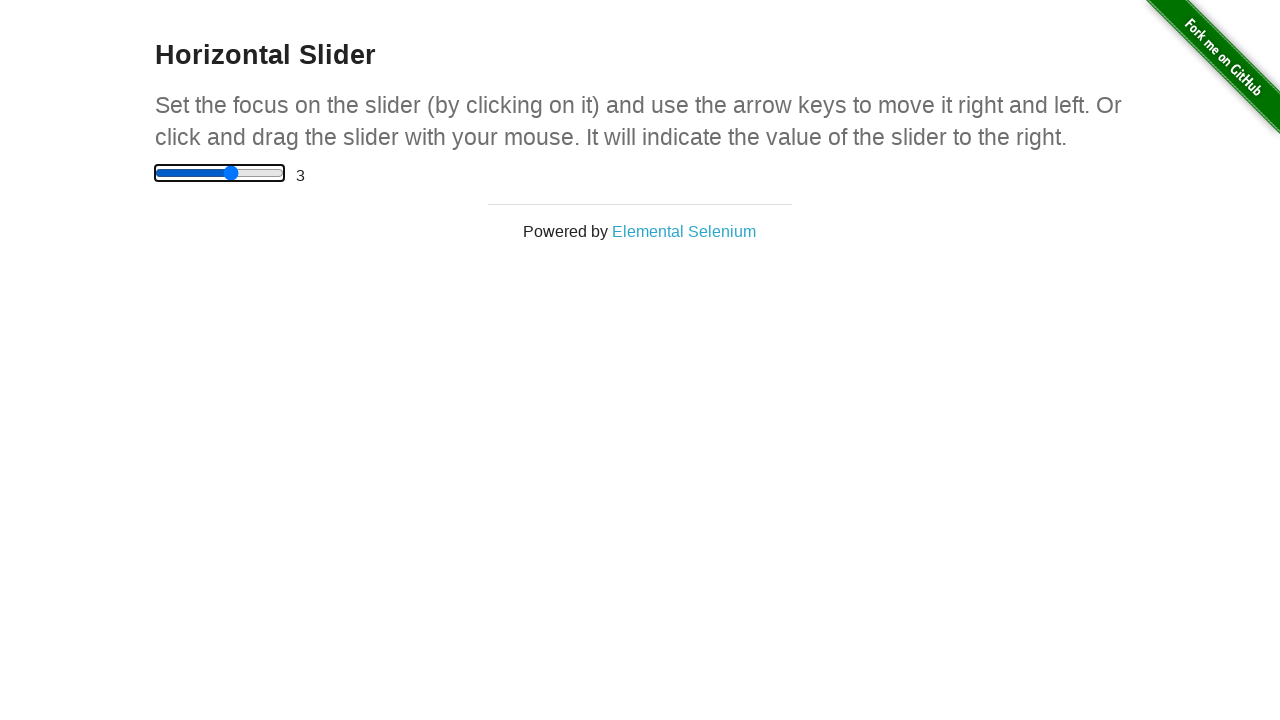

Slider value display element is visible
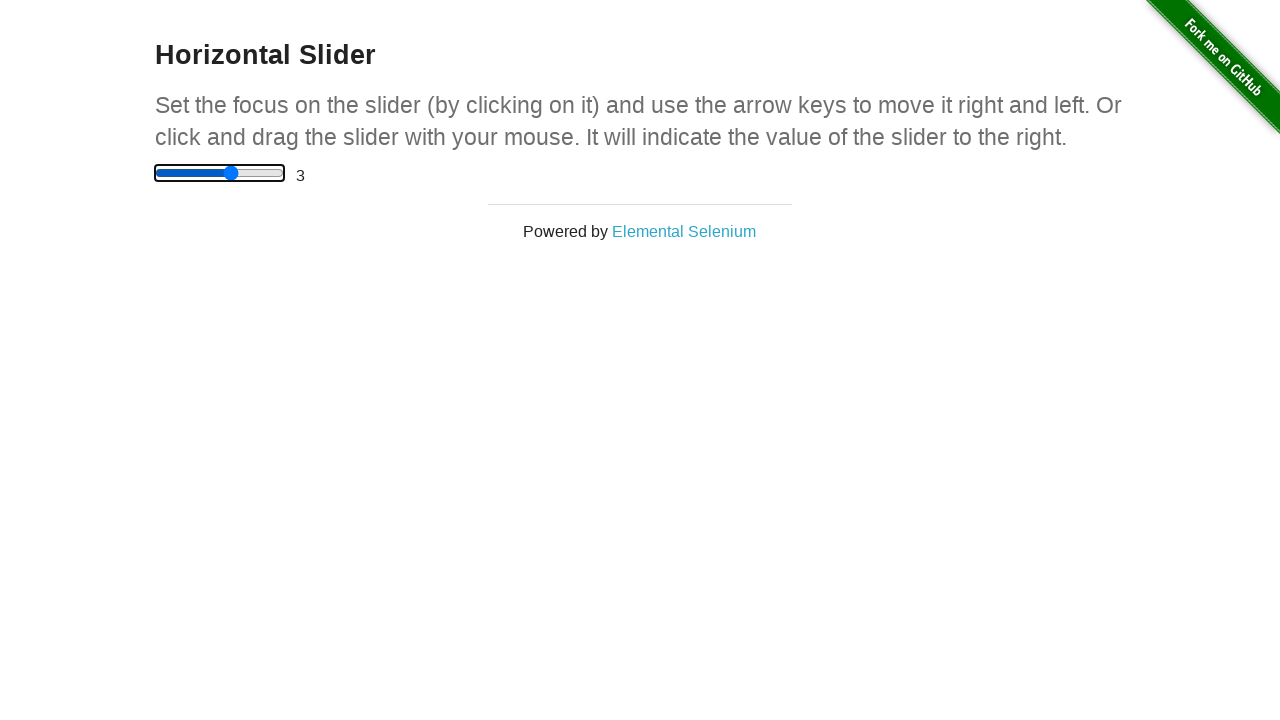

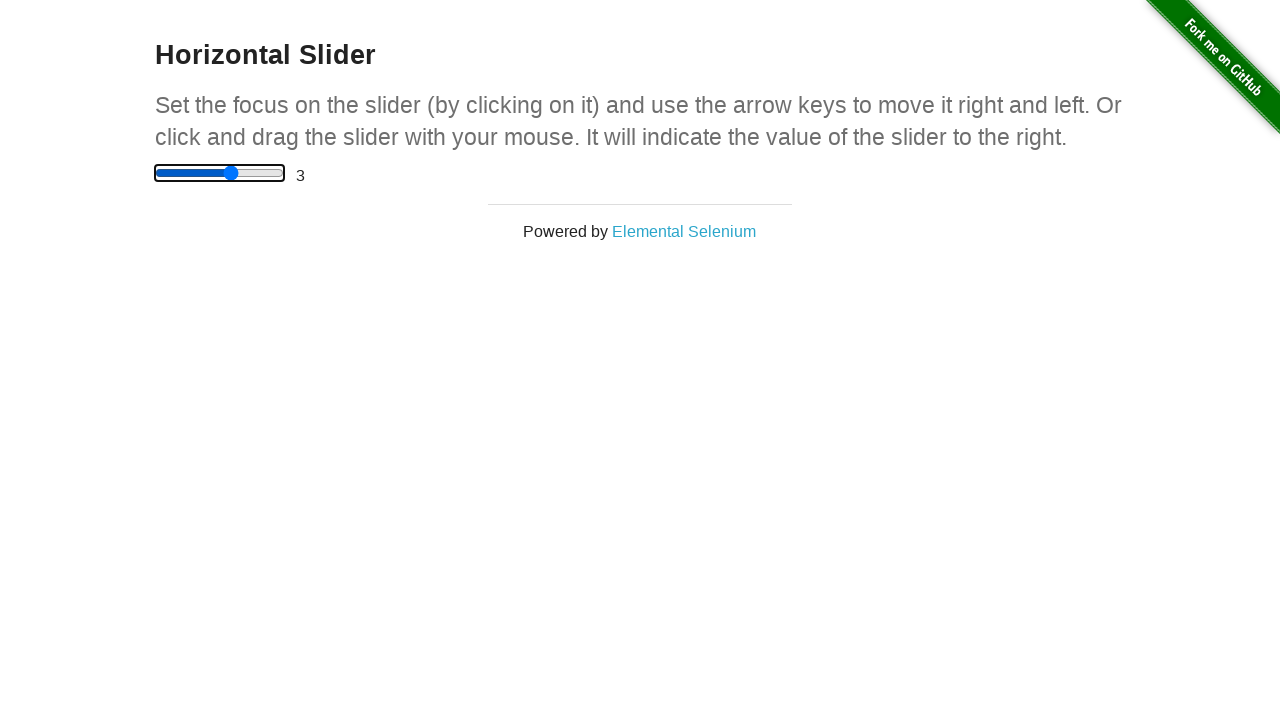